Tests the All filter to verify it shows all tasks regardless of status

Starting URL: https://todomvc.com/examples/react/dist

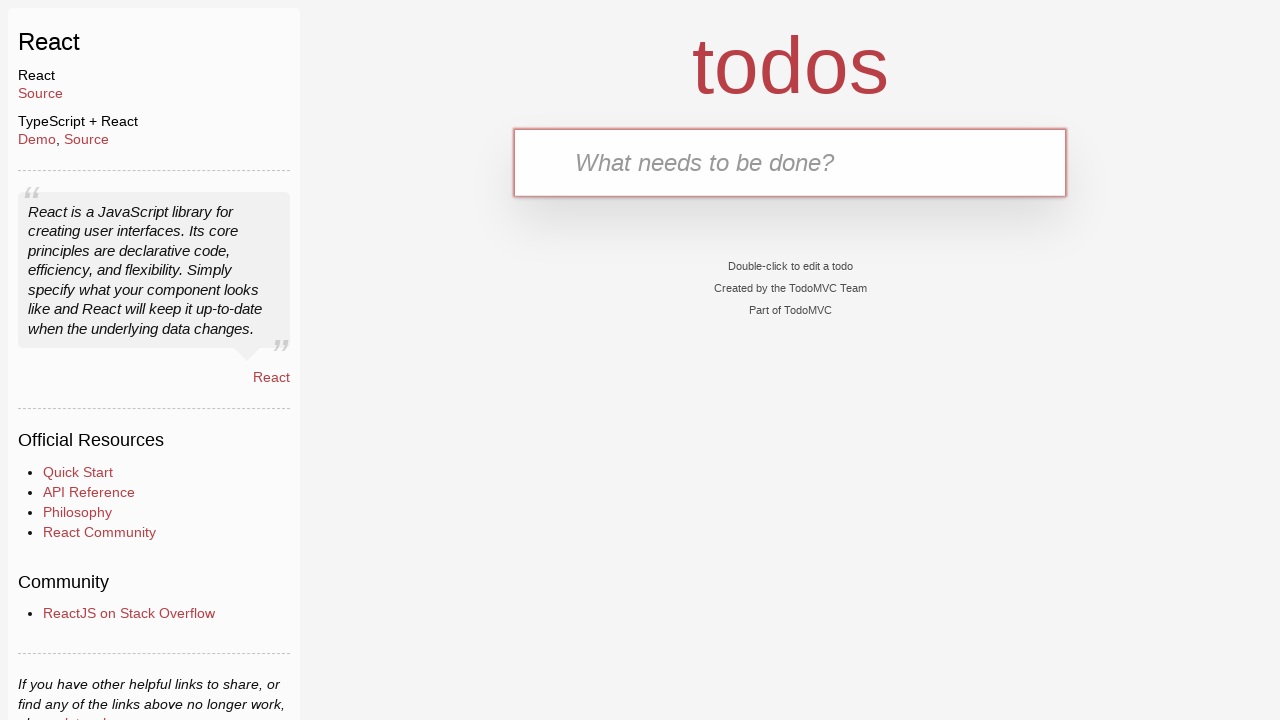

Filled new todo input with 'Active task' on .new-todo
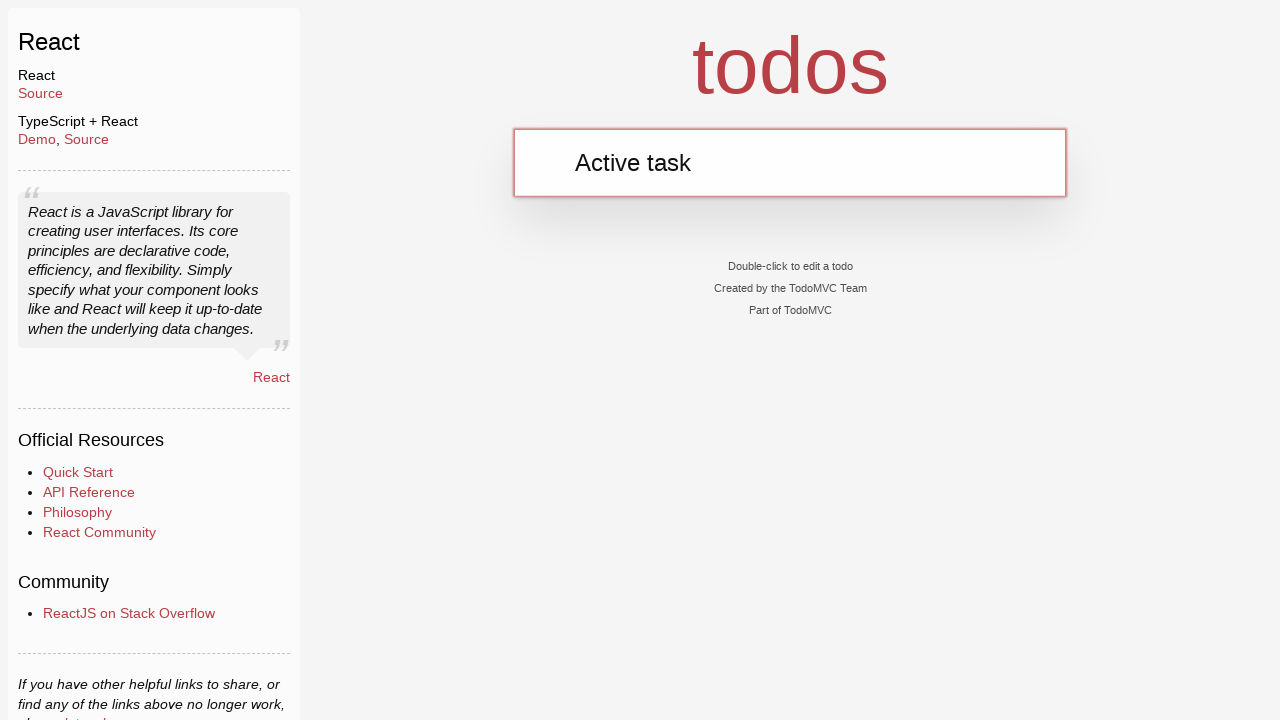

Pressed Enter to add active task on .new-todo
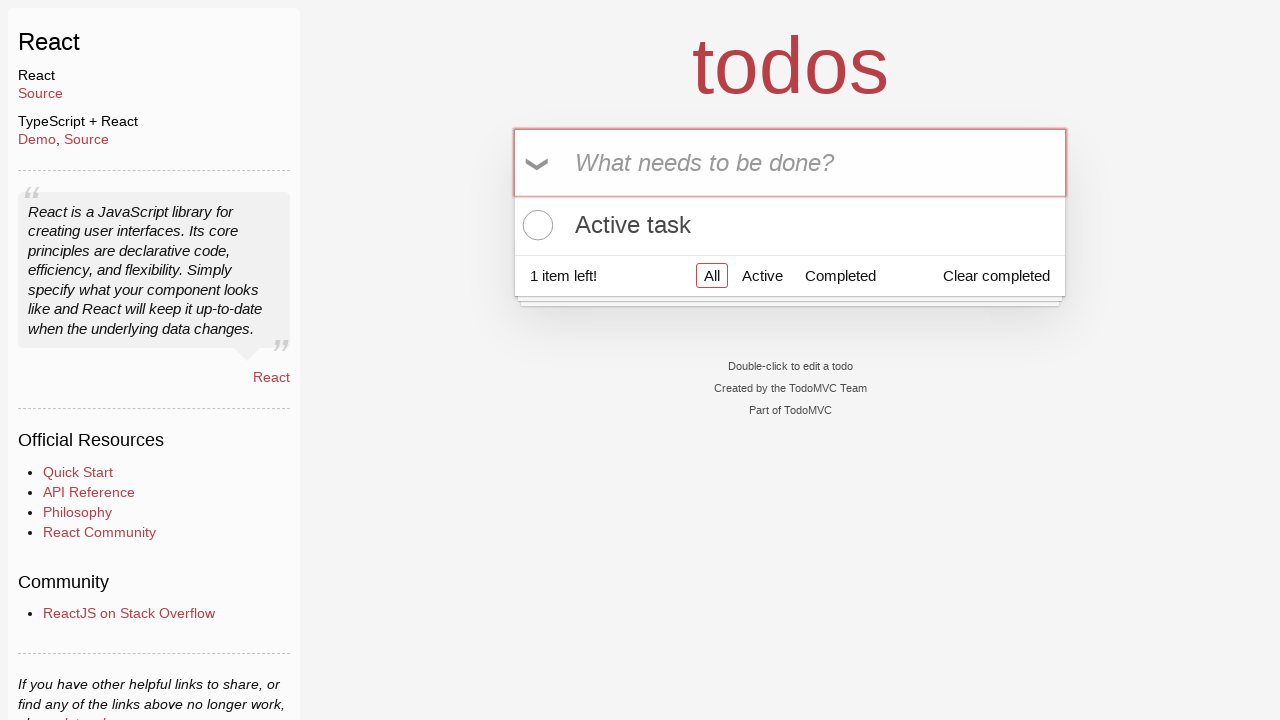

Filled new todo input with 'Completed task' on .new-todo
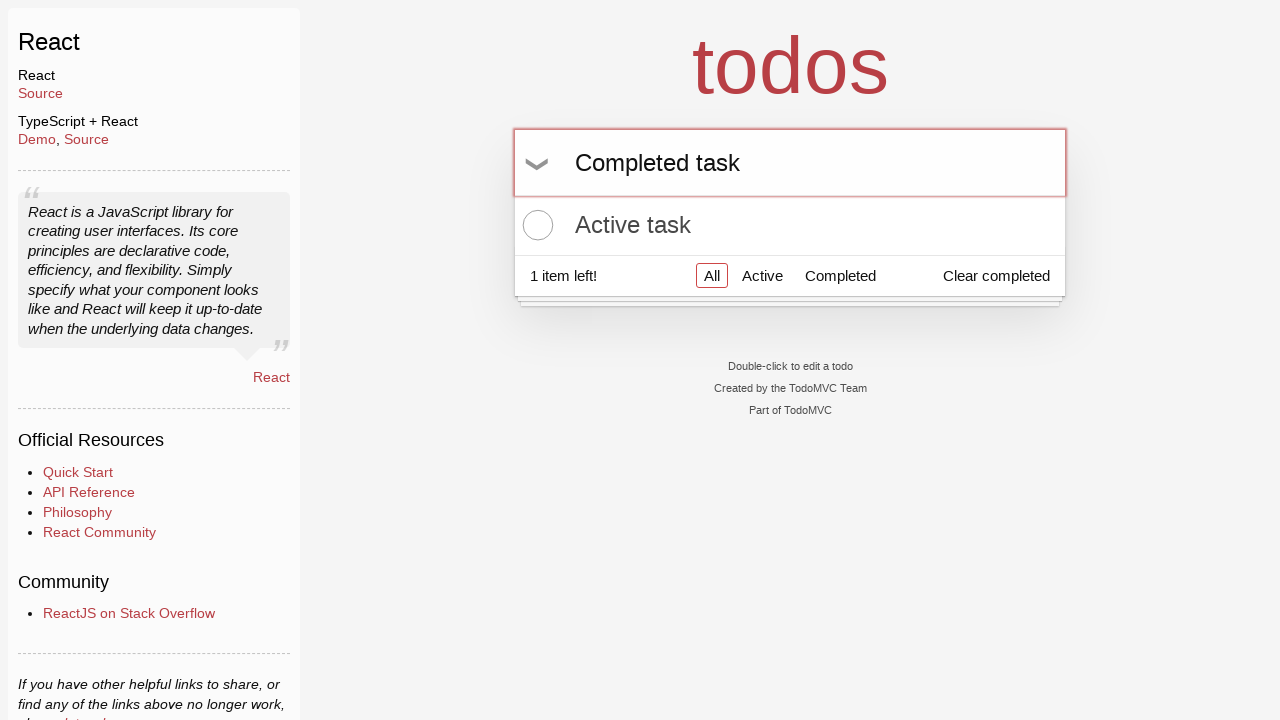

Pressed Enter to add completed task on .new-todo
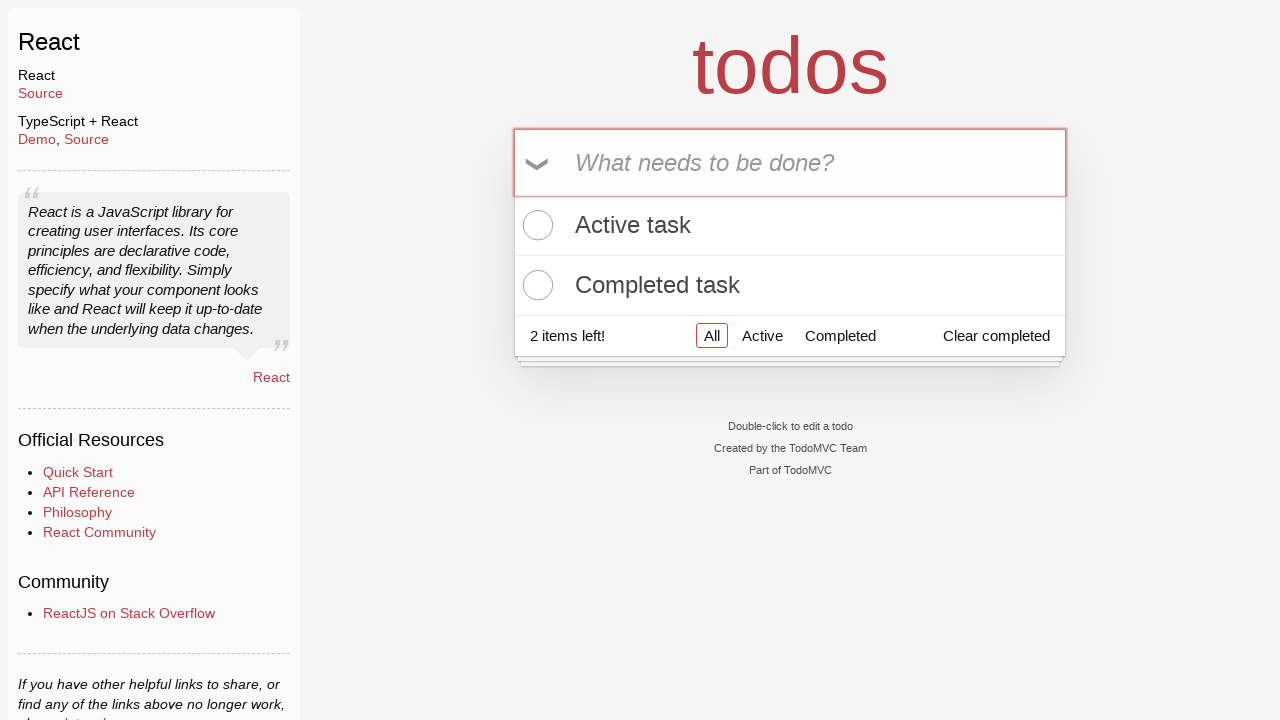

Clicked toggle button to mark second task as completed at (535, 285) on .todo-list li:nth-child(2) .toggle
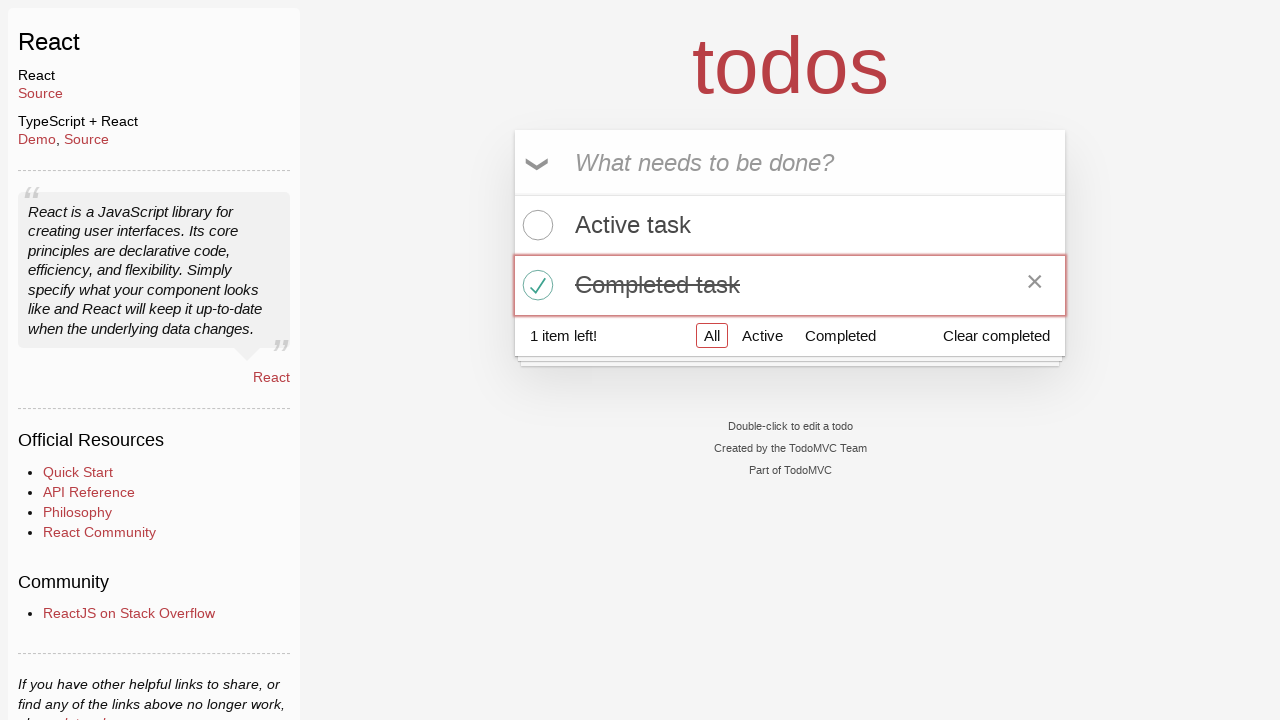

Clicked All filter to show all tasks regardless of status at (712, 335) on a[href='#/']
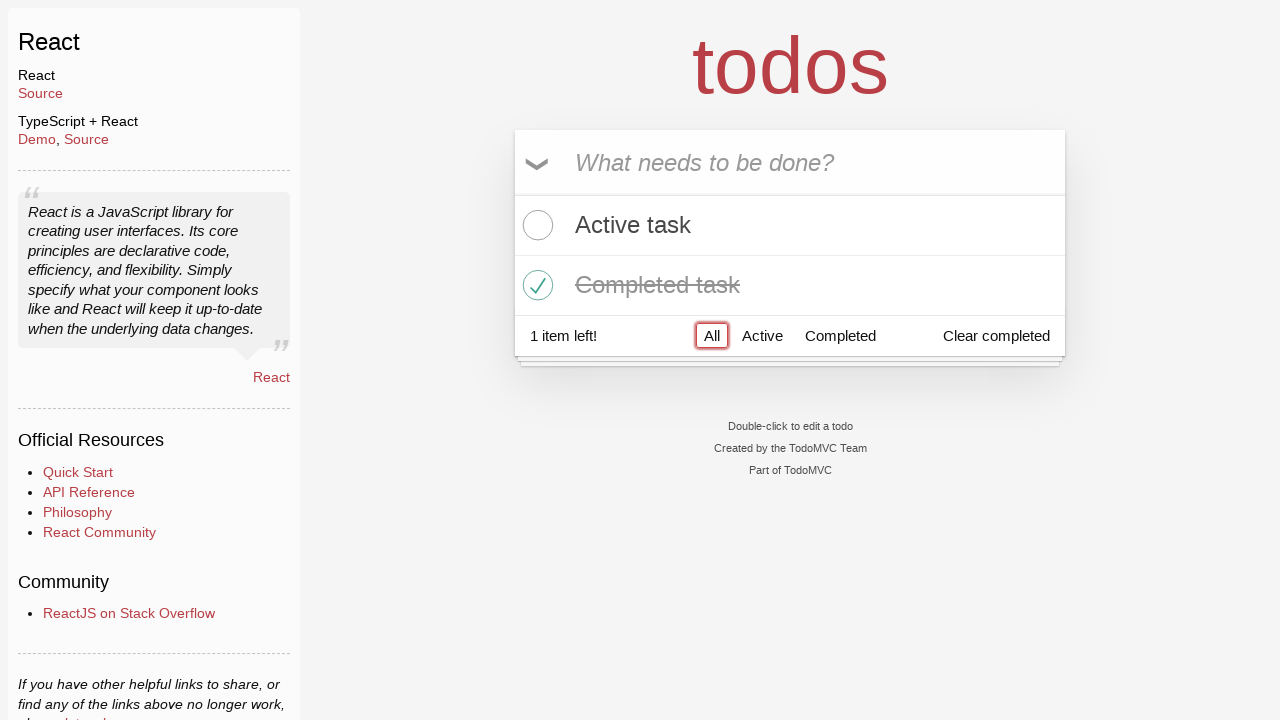

Verified both tasks are visible under All filter
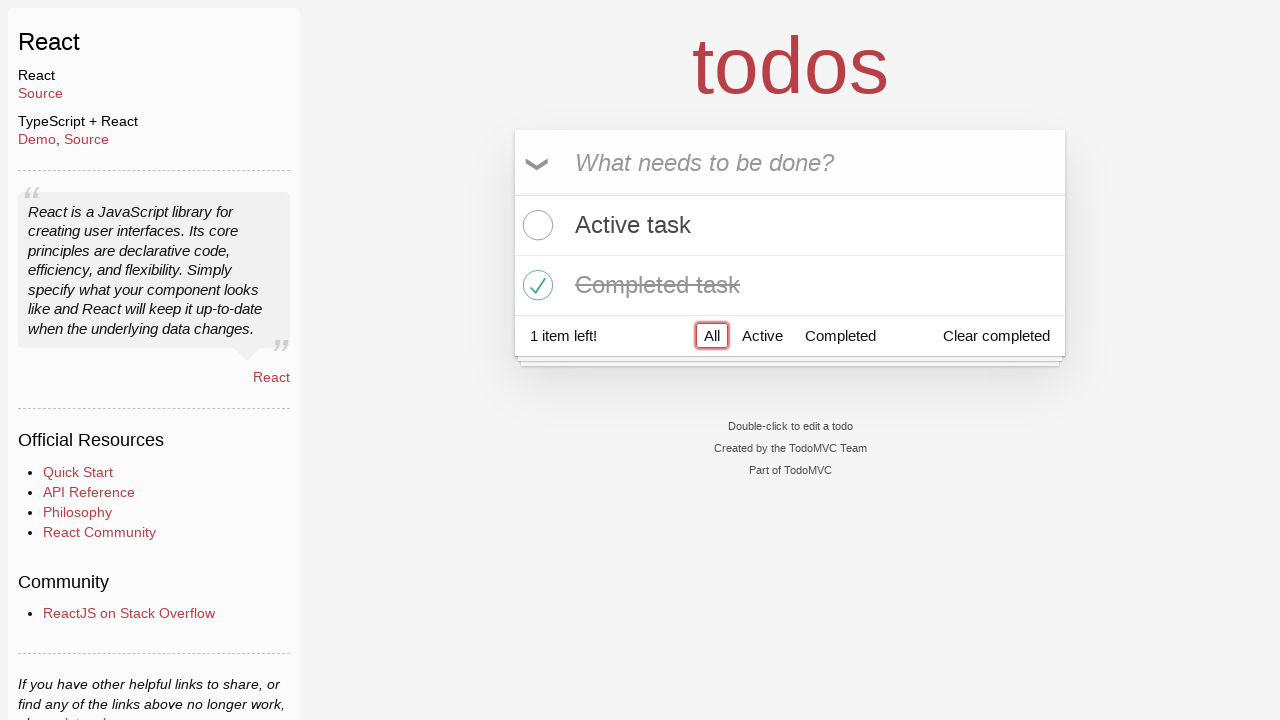

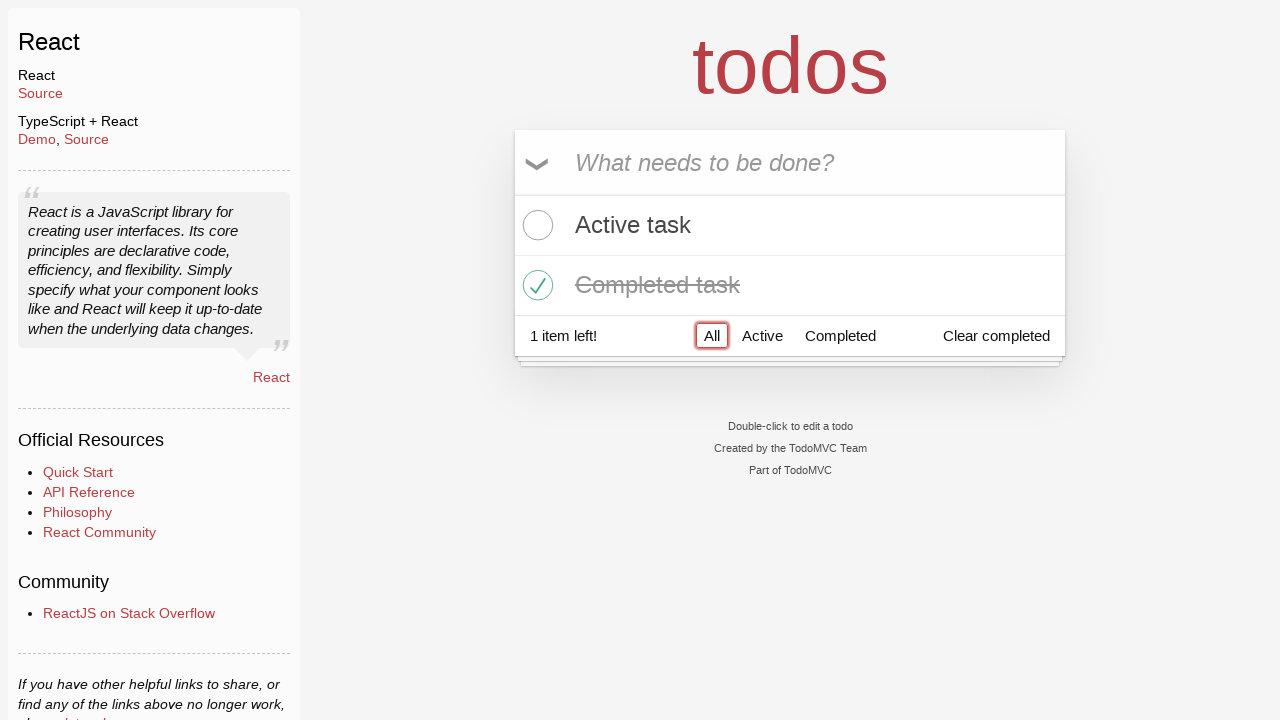